Tests selection states of radio buttons and checkboxes by clicking them and verifying their selected/unselected states.

Starting URL: https://automationfc.github.io/basic-form/index.html

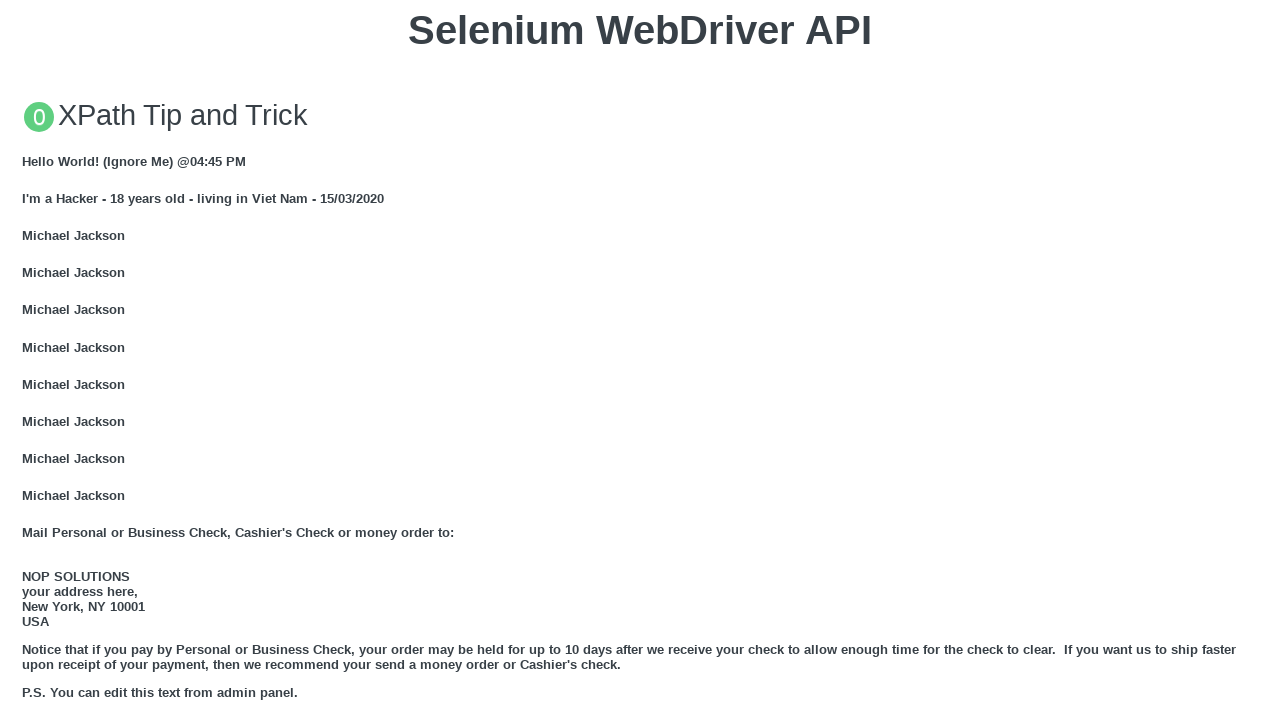

Clicked the 'under 18' radio button at (28, 360) on #under_18
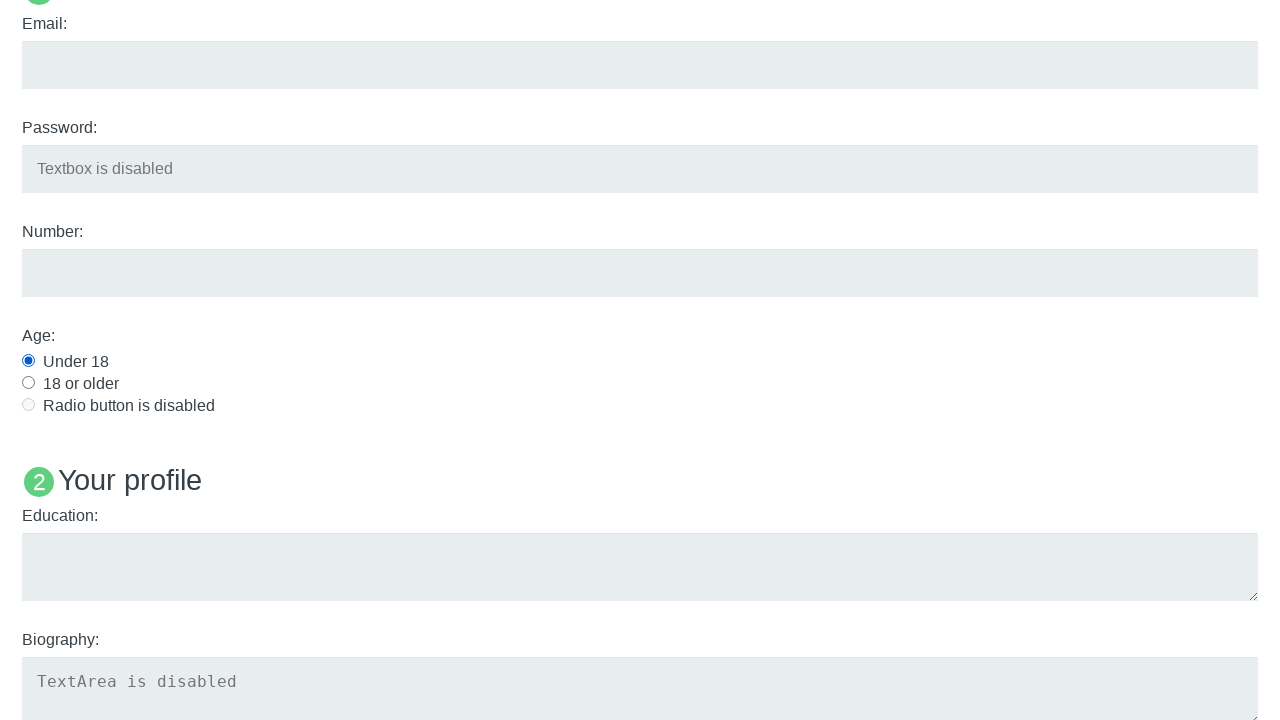

Clicked the 'java' checkbox at (28, 361) on #java
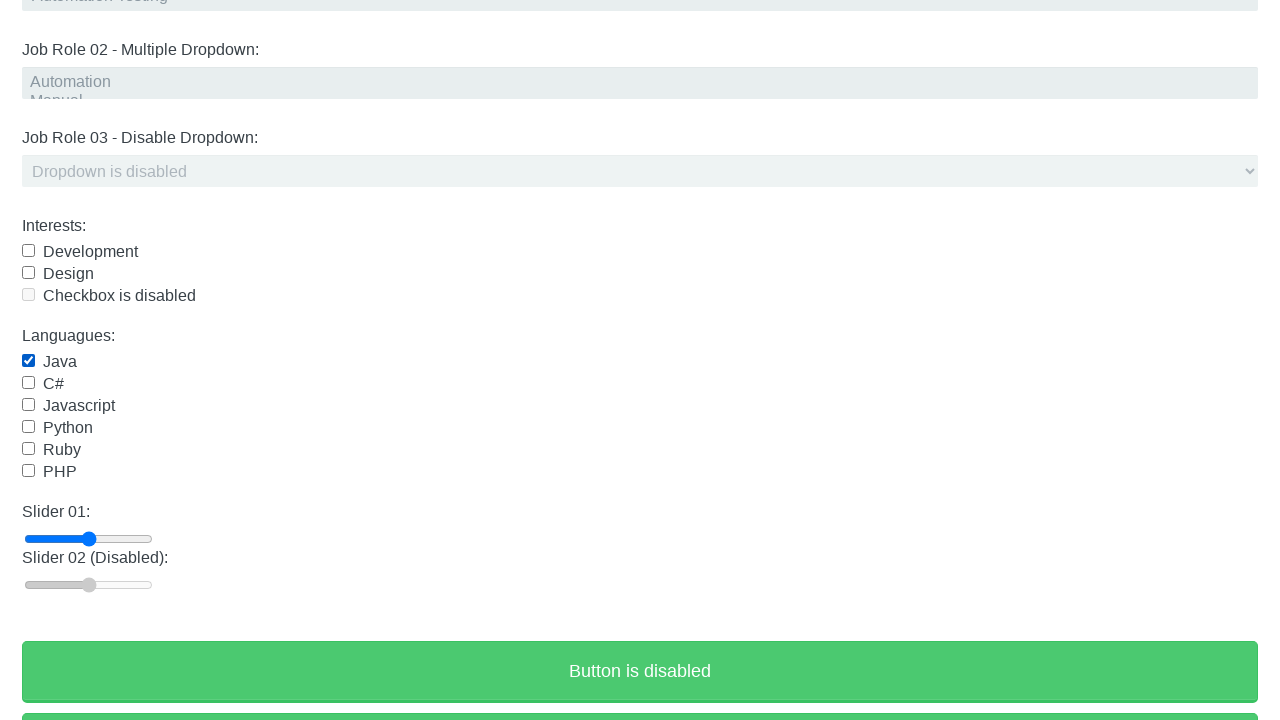

Verified 'under_18' radio button is selected
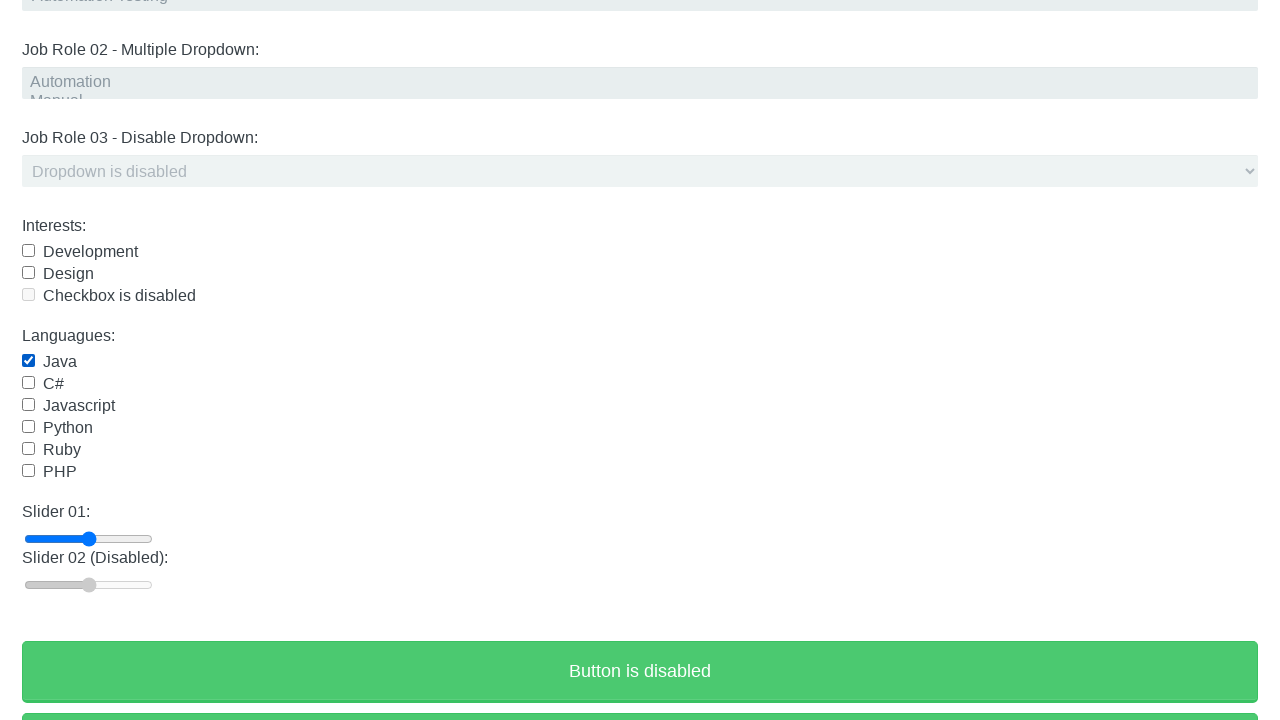

Verified 'java' checkbox is selected
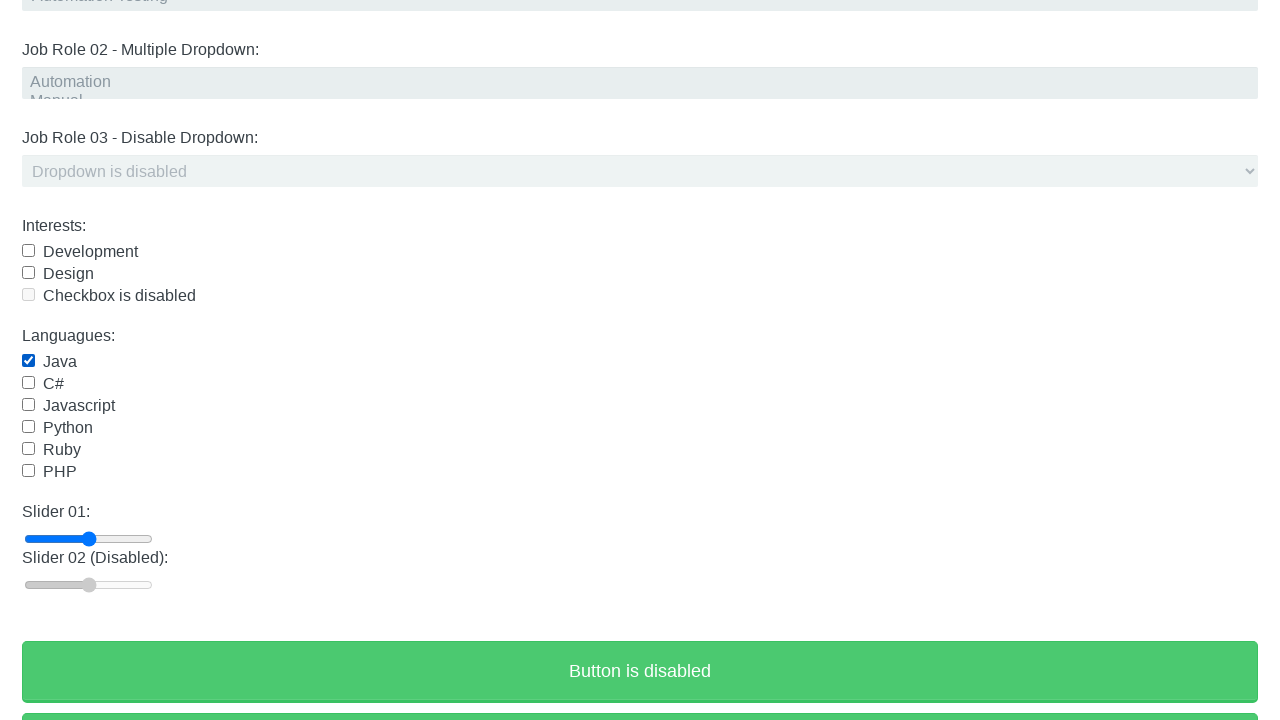

Clicked 'java' checkbox again to unselect it at (28, 361) on #java
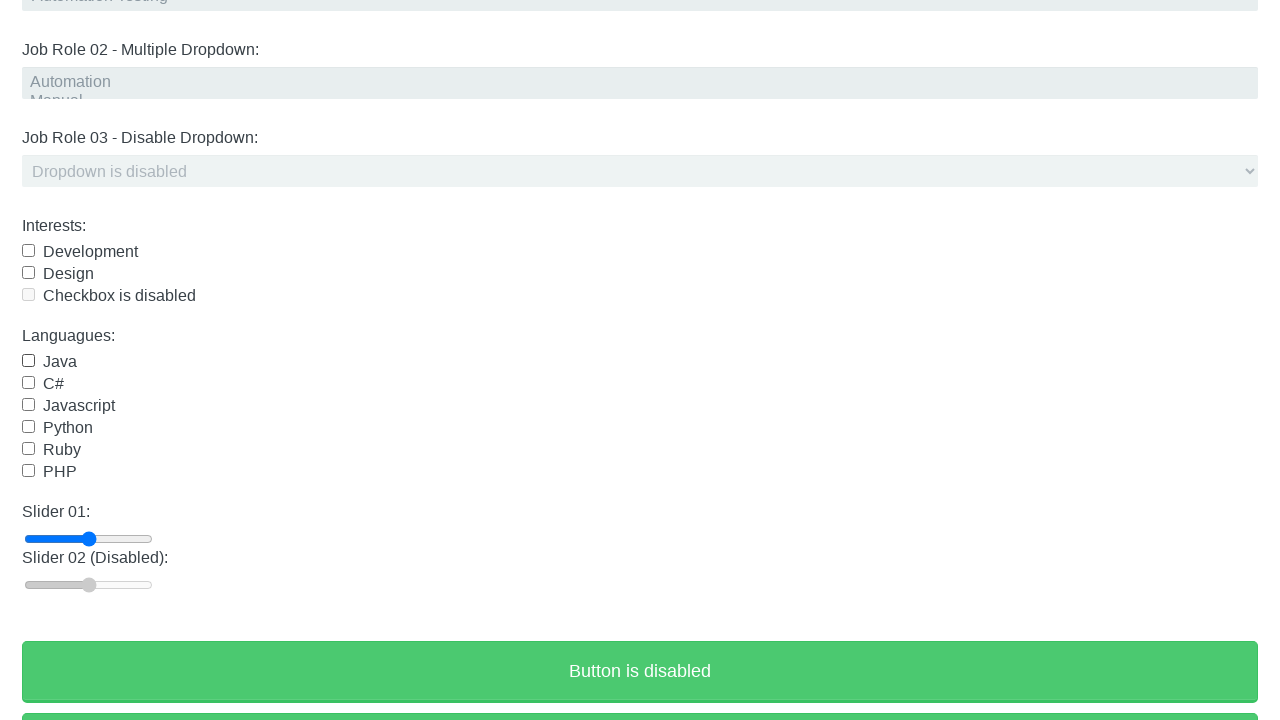

Verified 'java' checkbox is now unselected
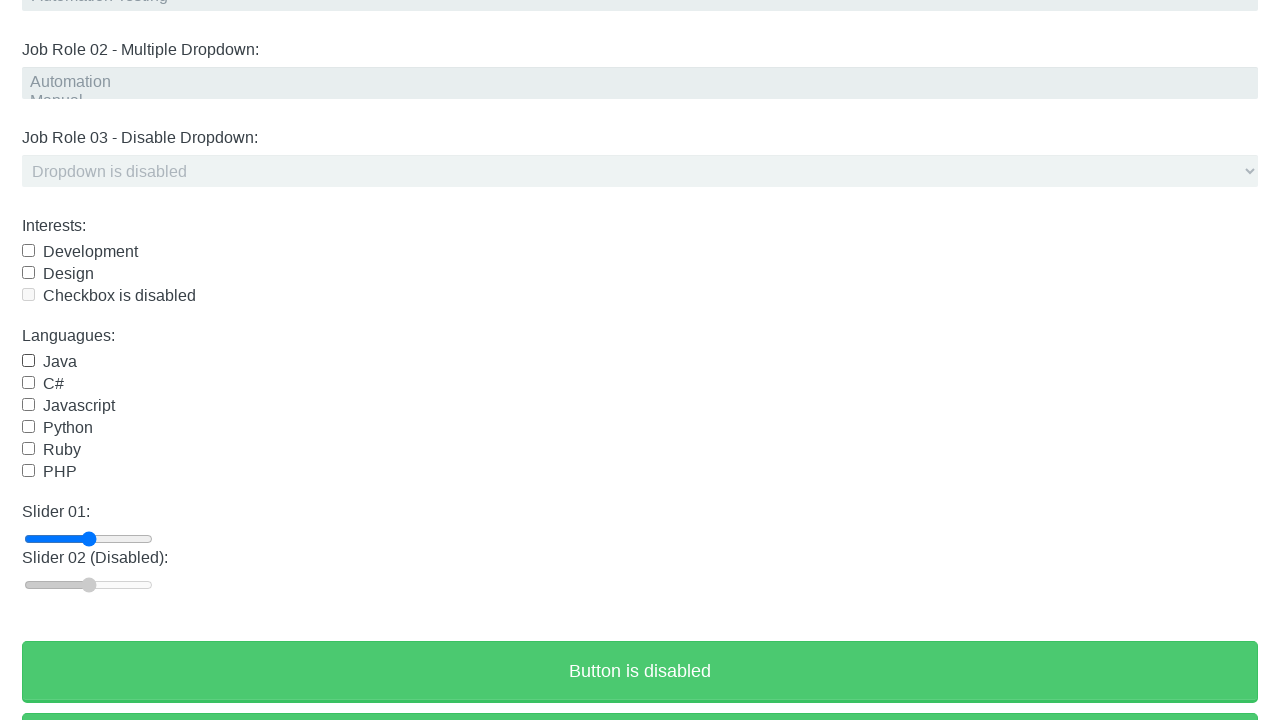

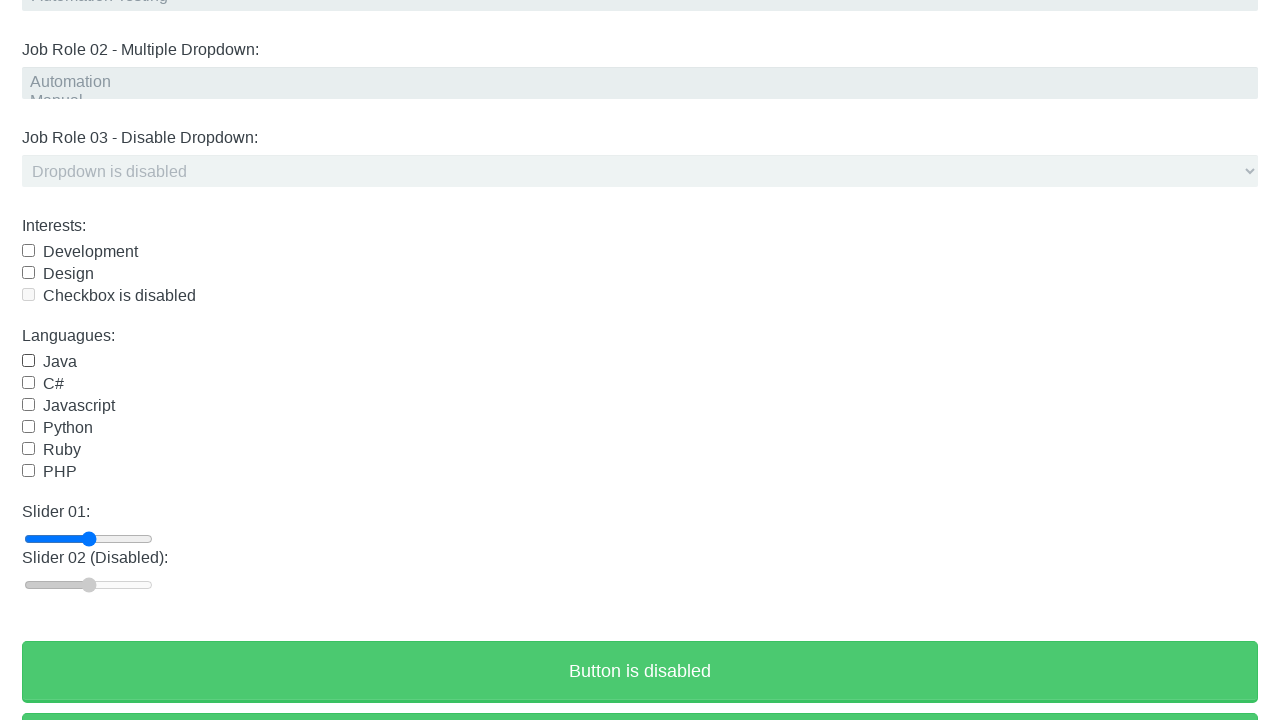